Tests form interaction by reading a value from the page, calculating a mathematical result, filling in the answer field, checking required checkboxes, and submitting the form.

Starting URL: https://suninjuly.github.io/execute_script.html

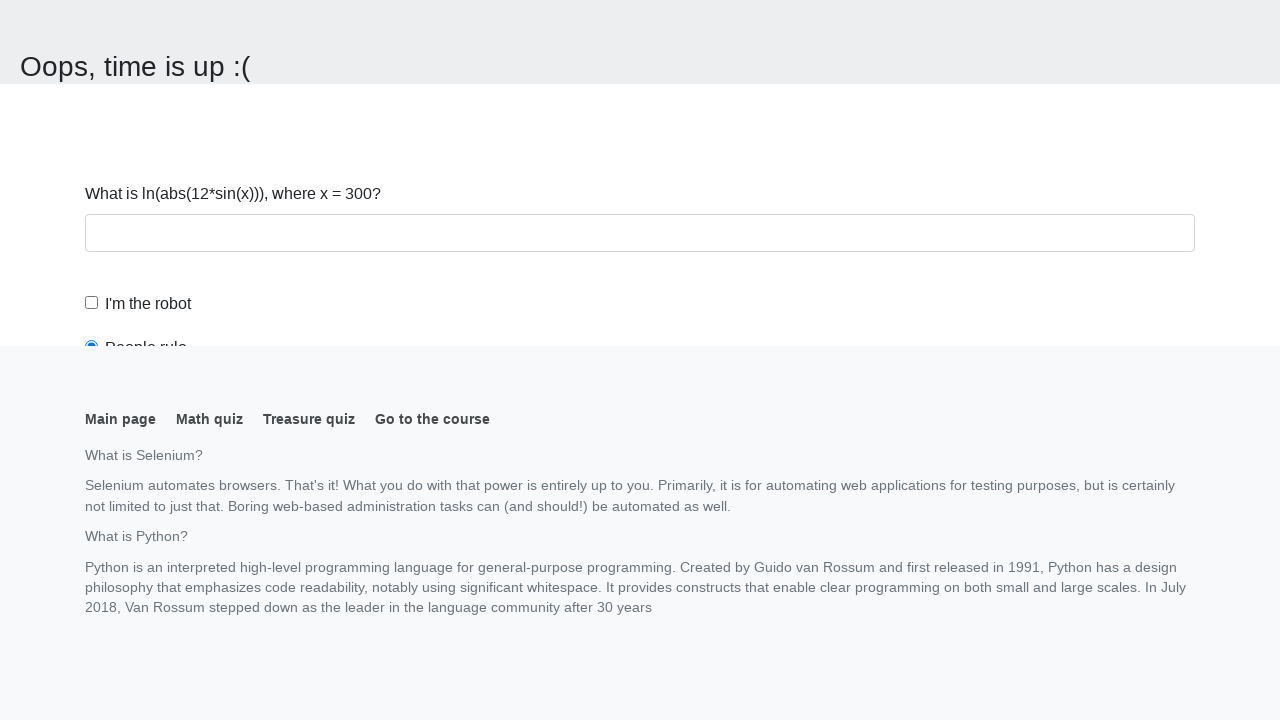

Navigated to execute_script test page
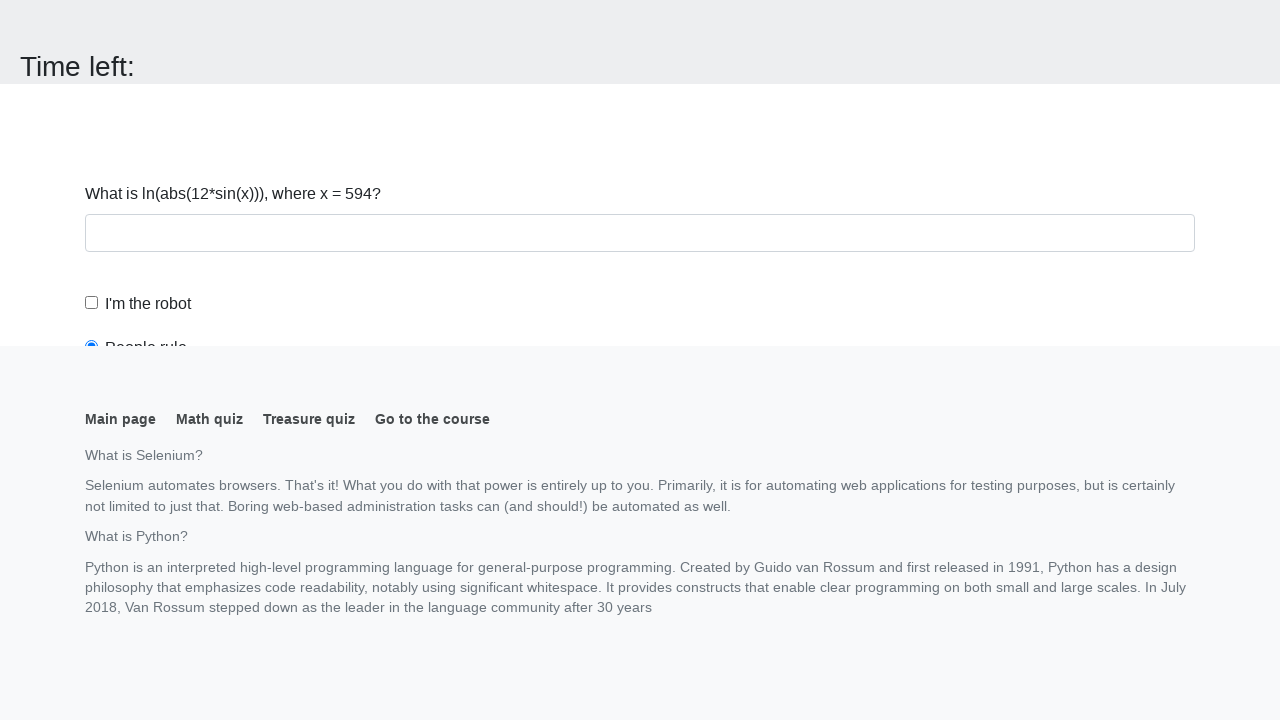

Read input value from page: 594
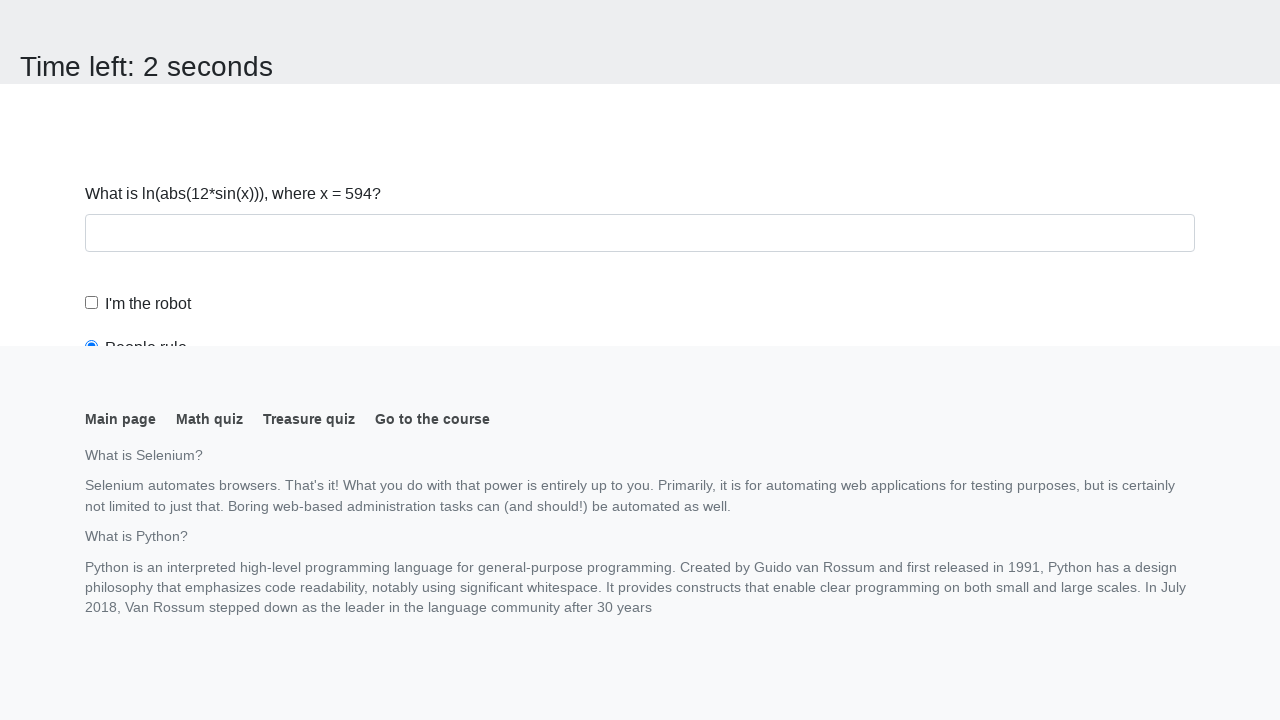

Calculated mathematical result using formula: log(abs(12*sin(x)))
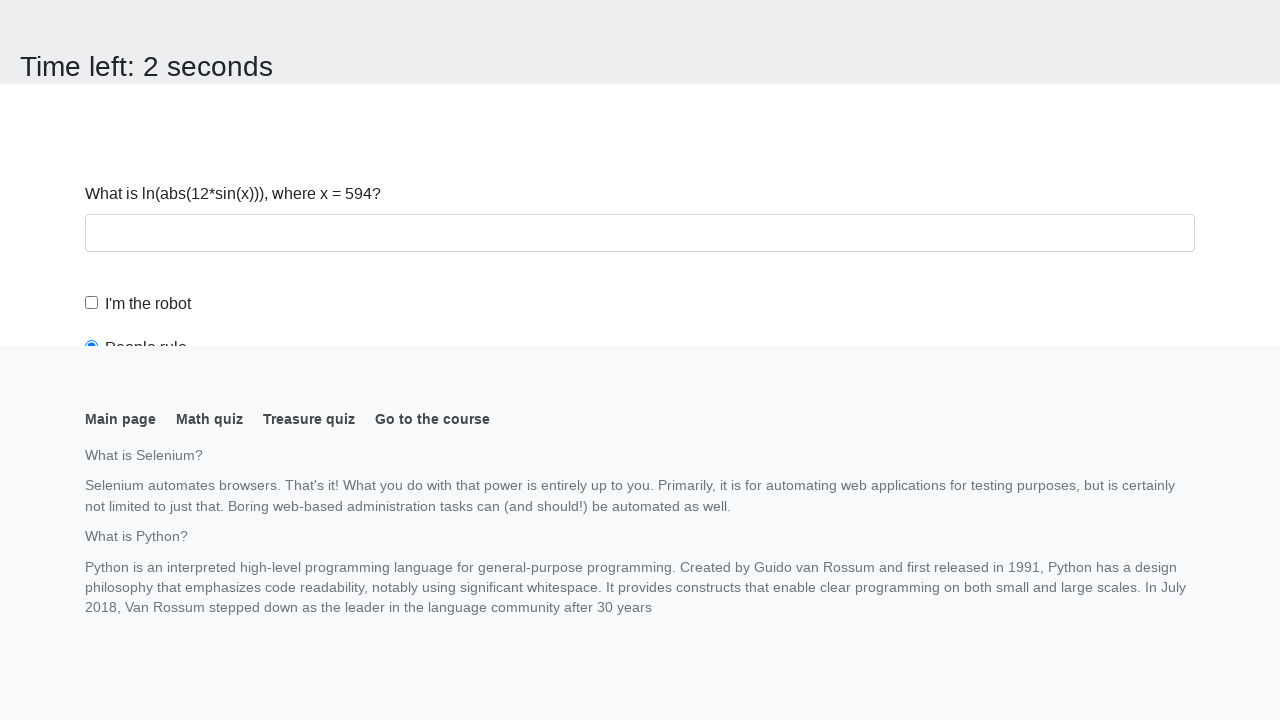

Filled answer field with calculated result: 1.044029247818013 on #answer
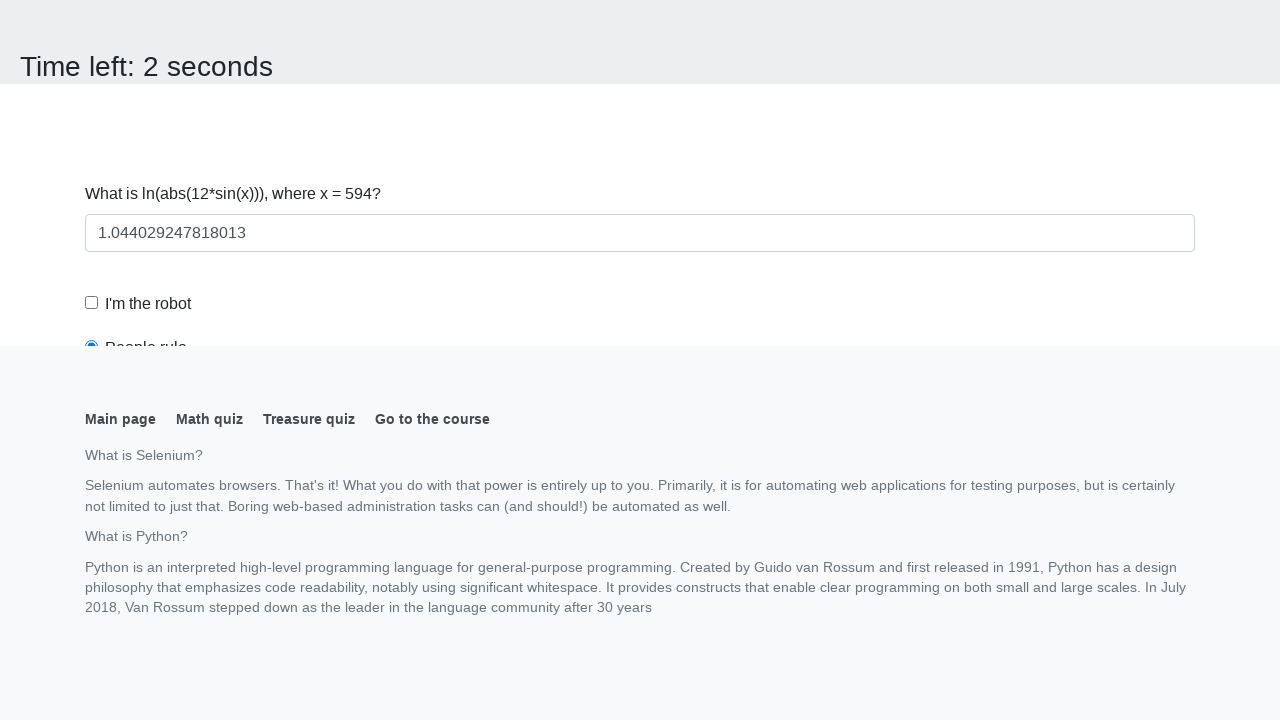

Scrolled submit button into view
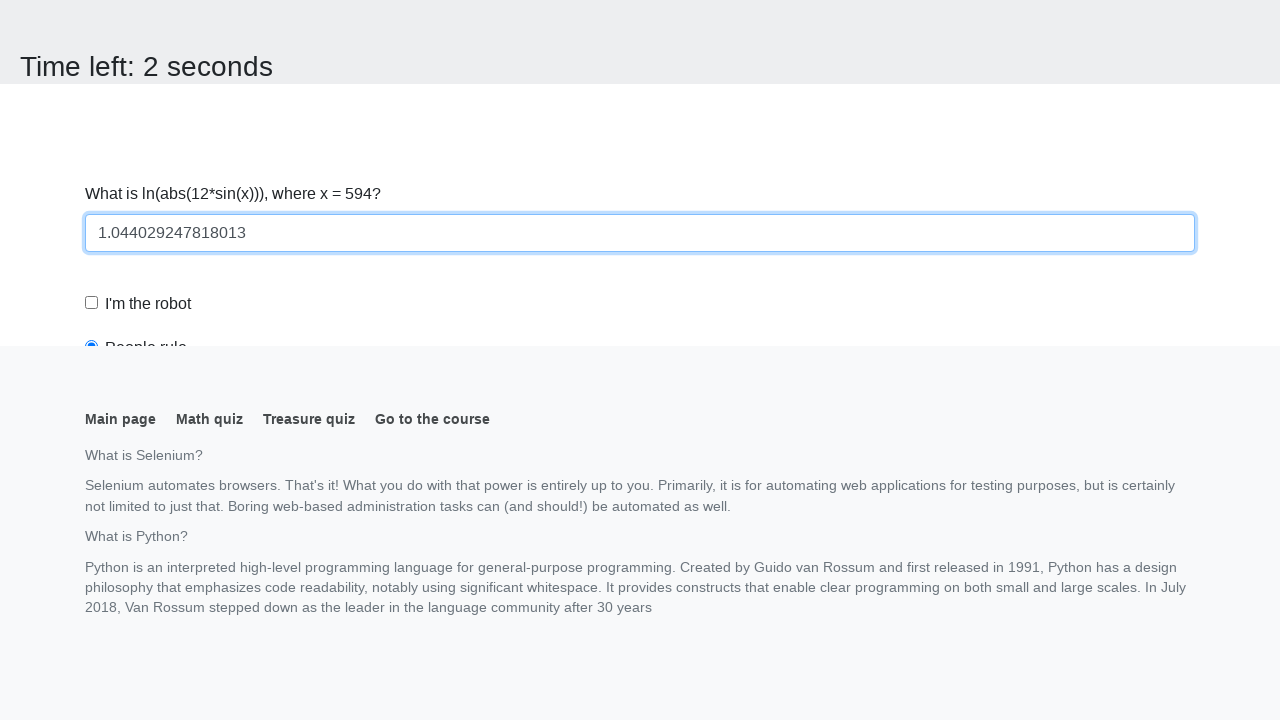

Checked robot checkbox at (92, 303) on #robotCheckbox
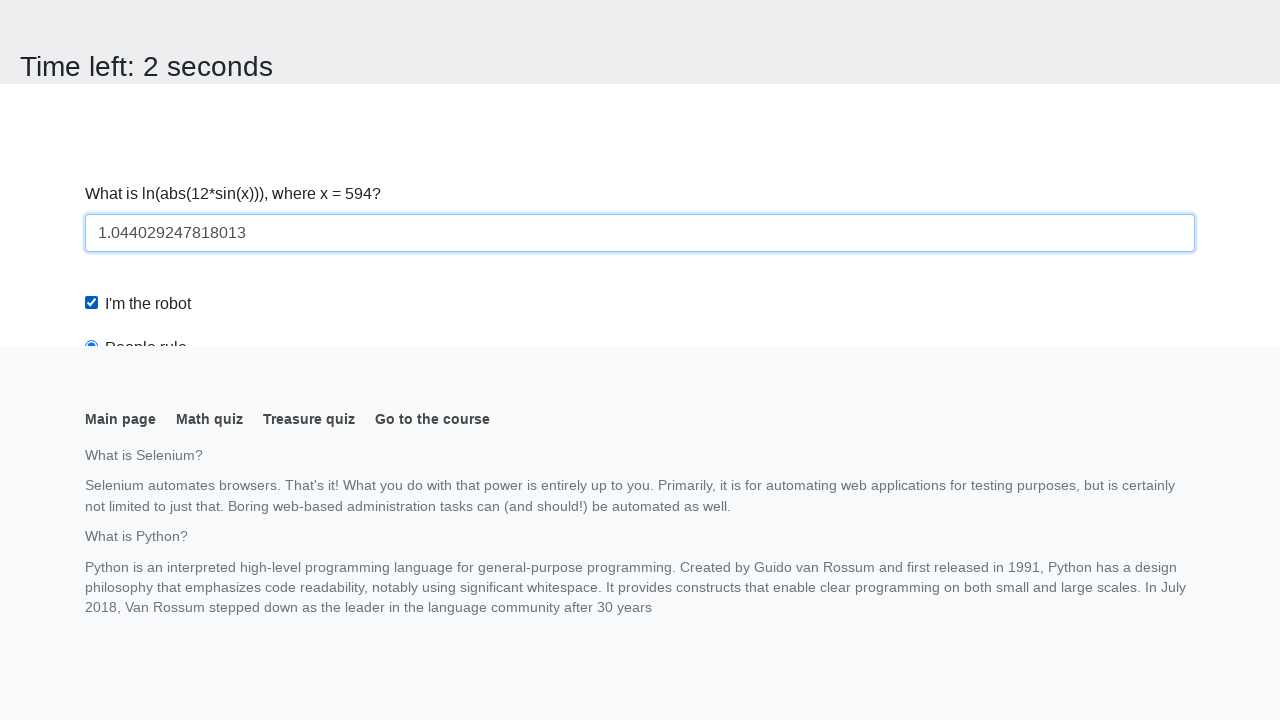

Checked robots rule checkbox at (92, 7) on #robotsRule
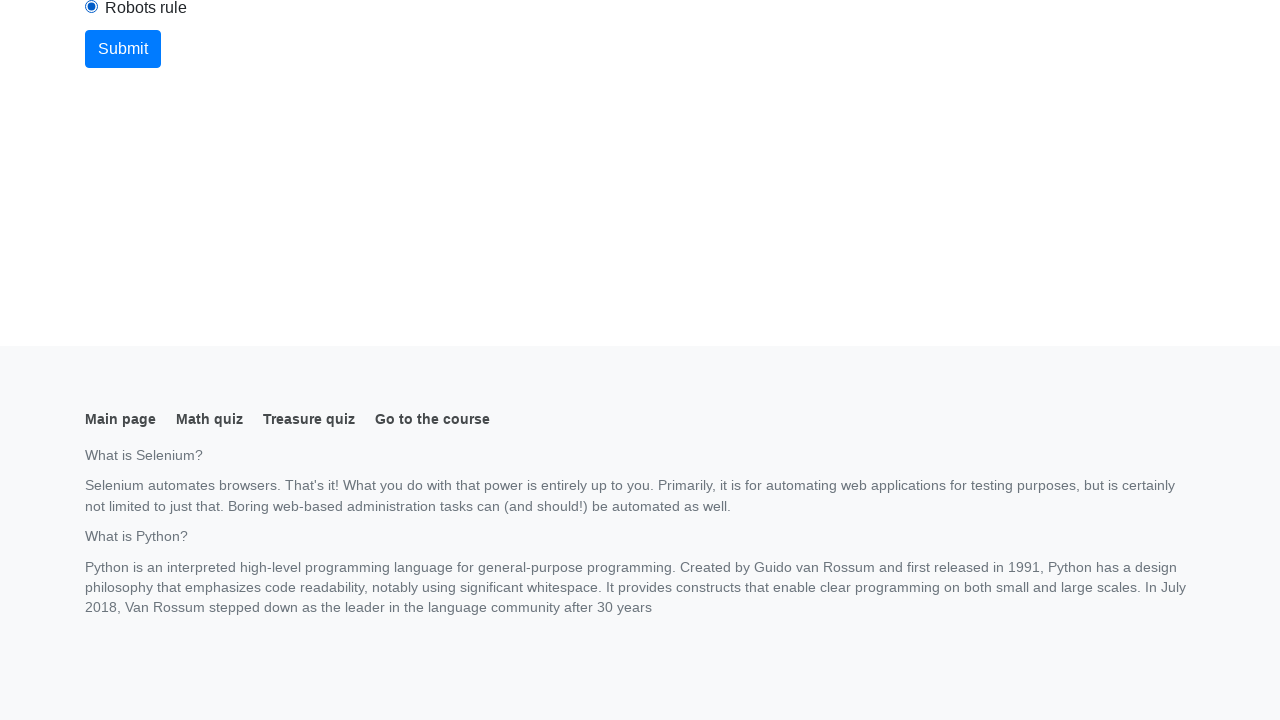

Clicked submit button to submit form at (123, 49) on button
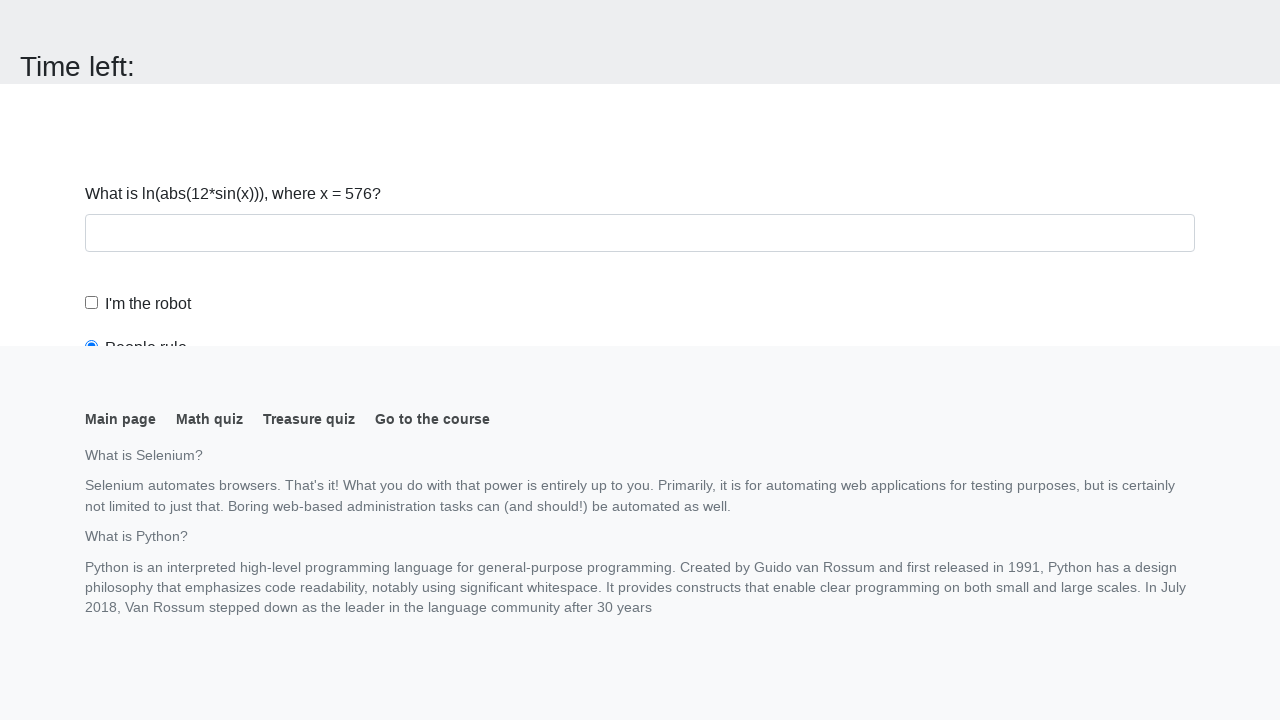

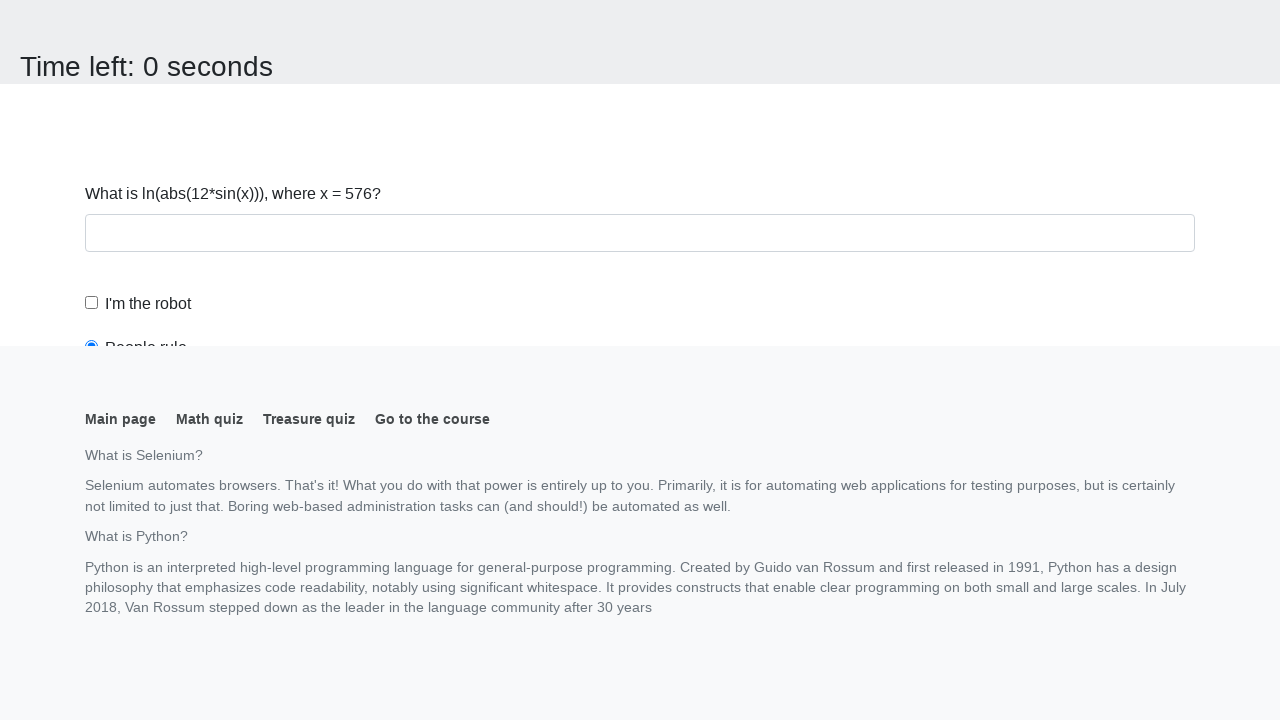